Tests clicking on a blue button with the primary button class on the UI Testing Playground class attribute page

Starting URL: http://uitestingplayground.com/classattr

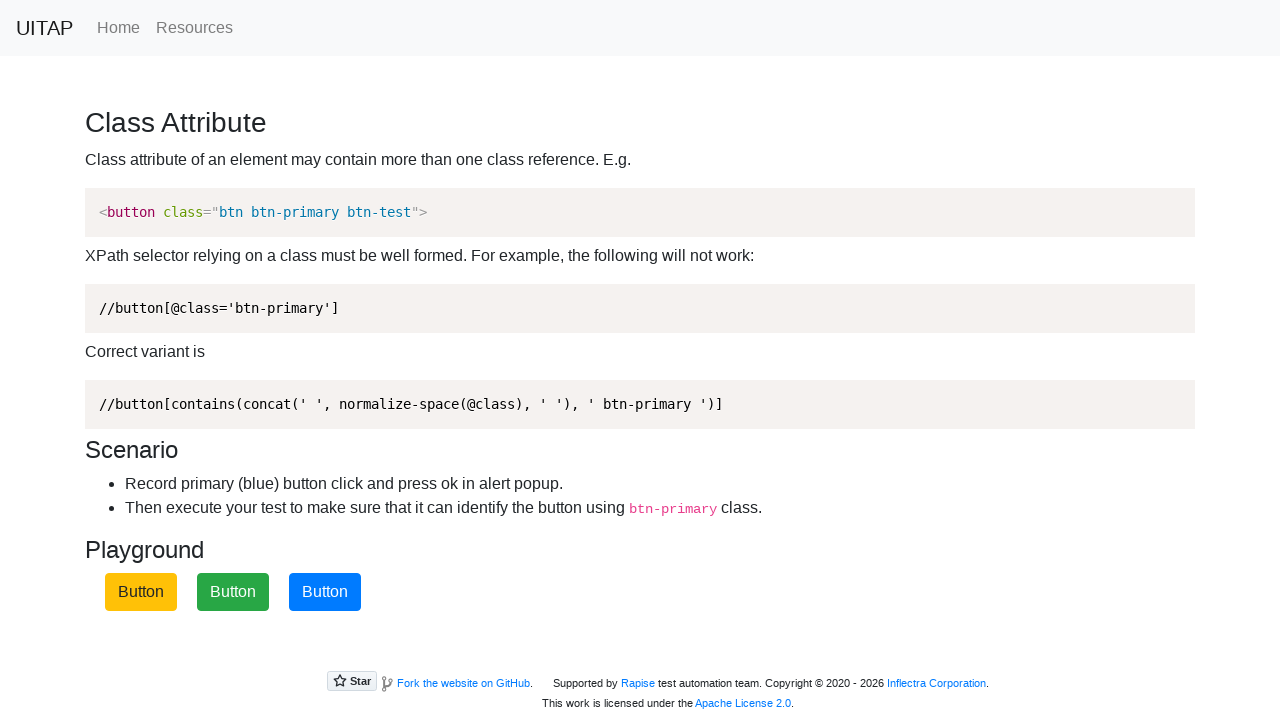

Navigated to UI Testing Playground class attribute page
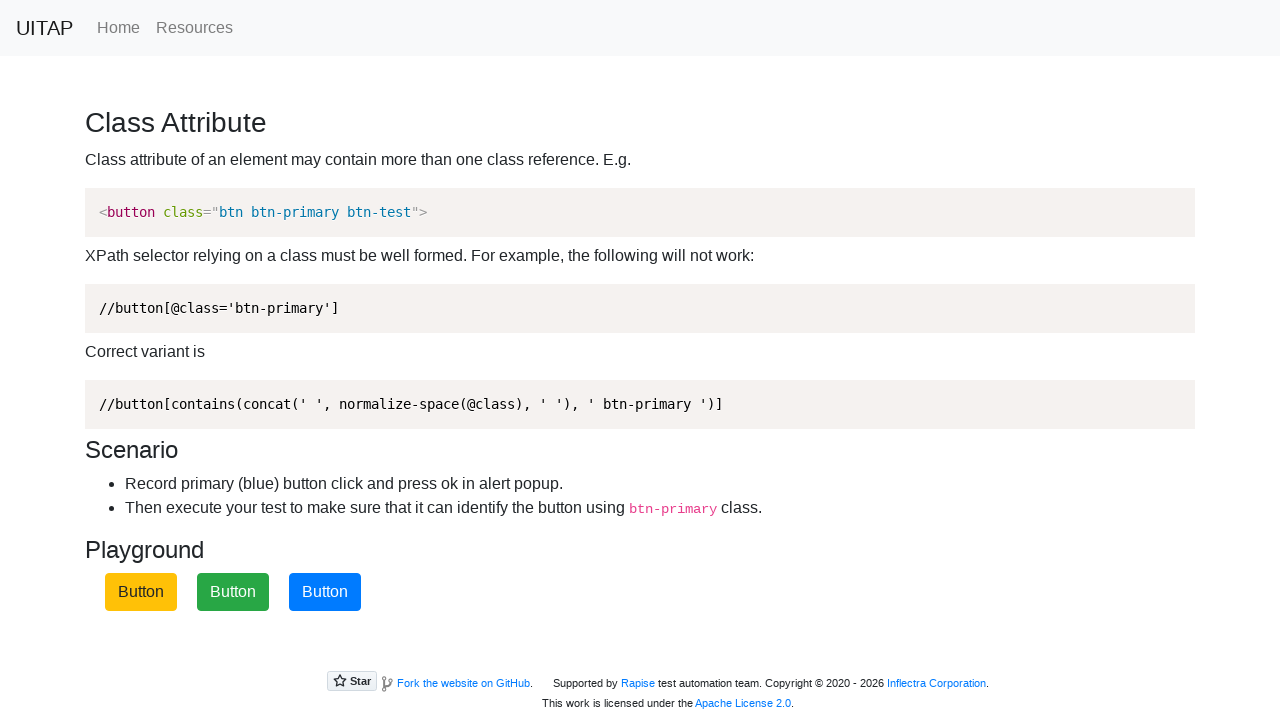

Clicked on the blue button with primary button class at (325, 592) on .btn-primary
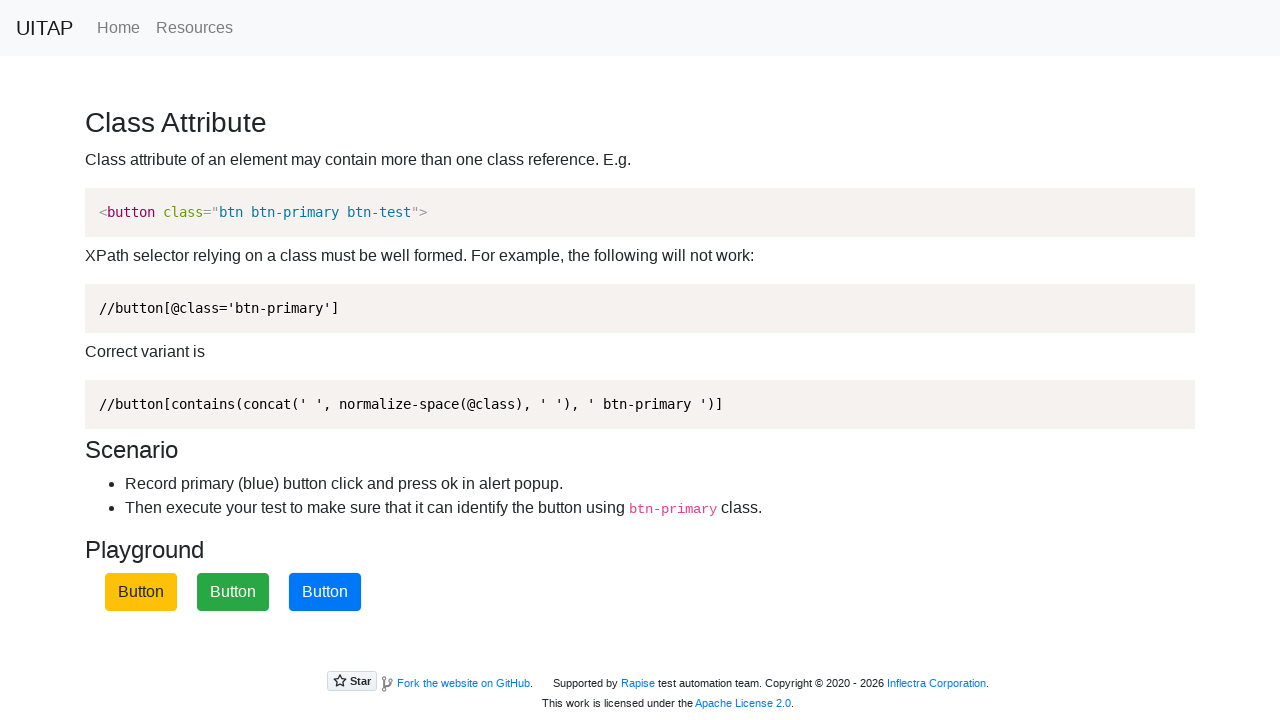

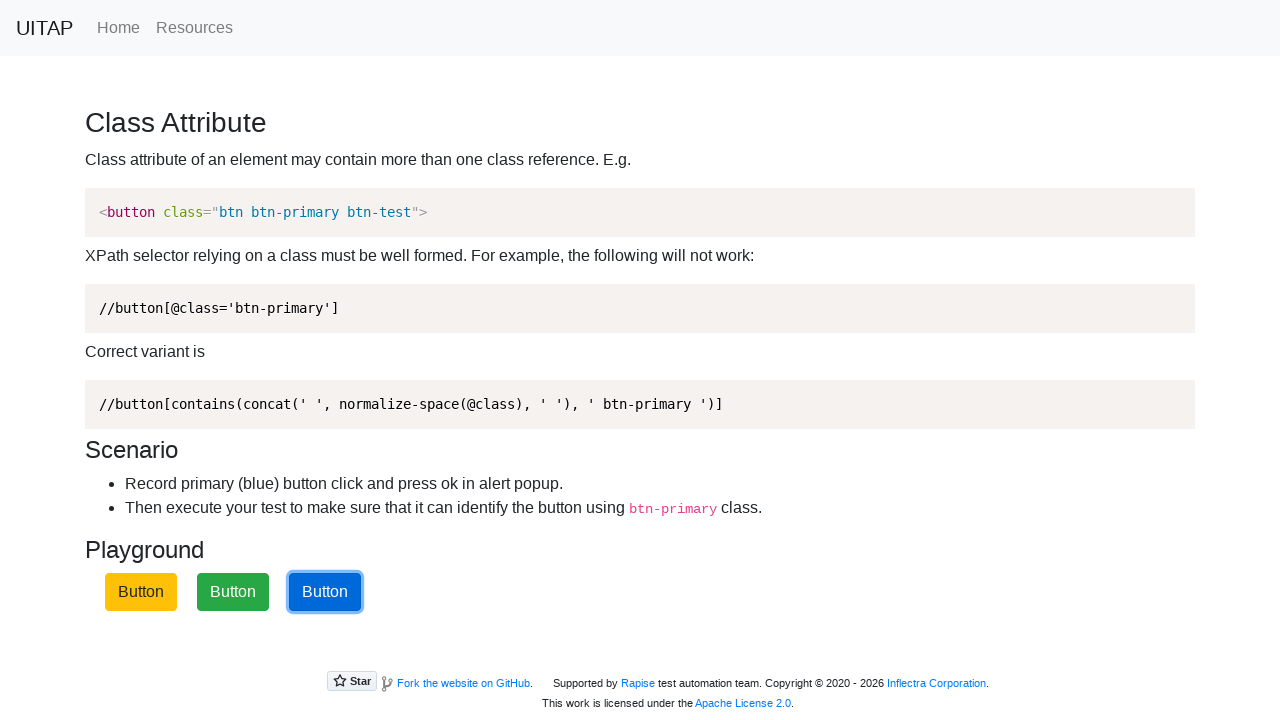